Tests basic browser window manipulation by navigating to educastic.com, toggling fullscreen mode, and resizing the window to specific dimensions.

Starting URL: https://www.educastic.com/

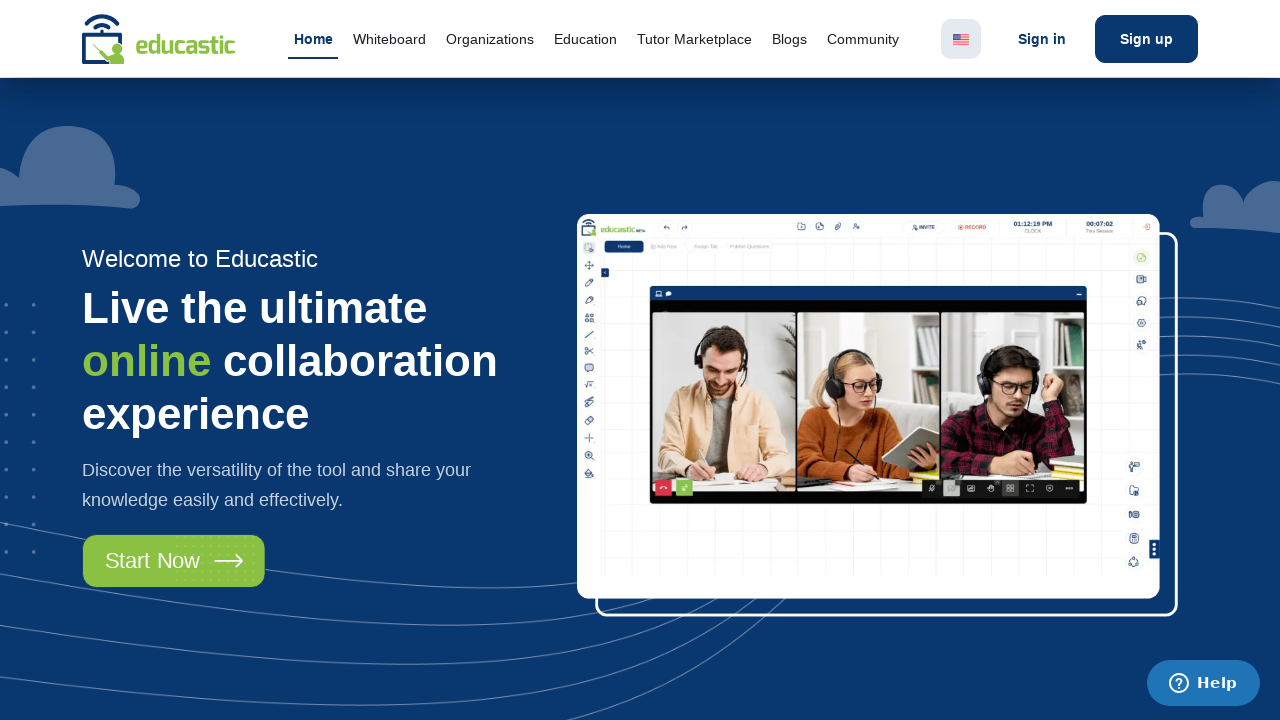

Navigated to https://www.educastic.com/
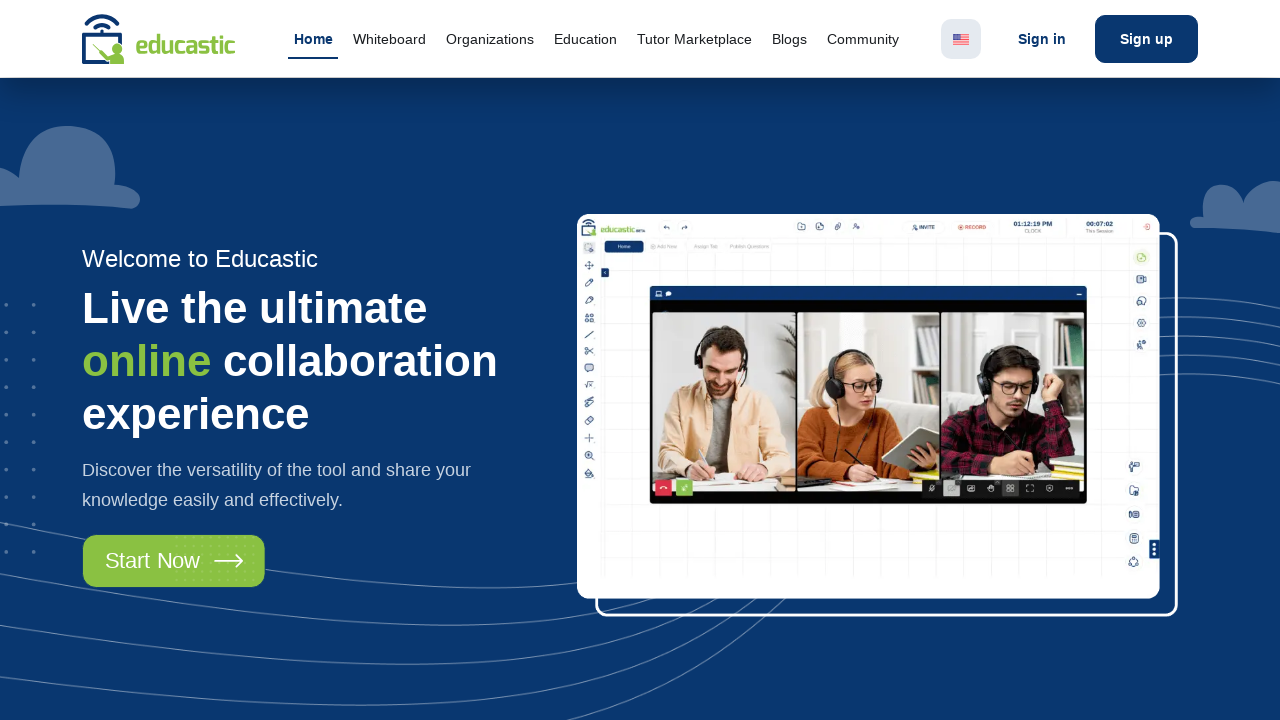

Page loaded - domcontentloaded event fired
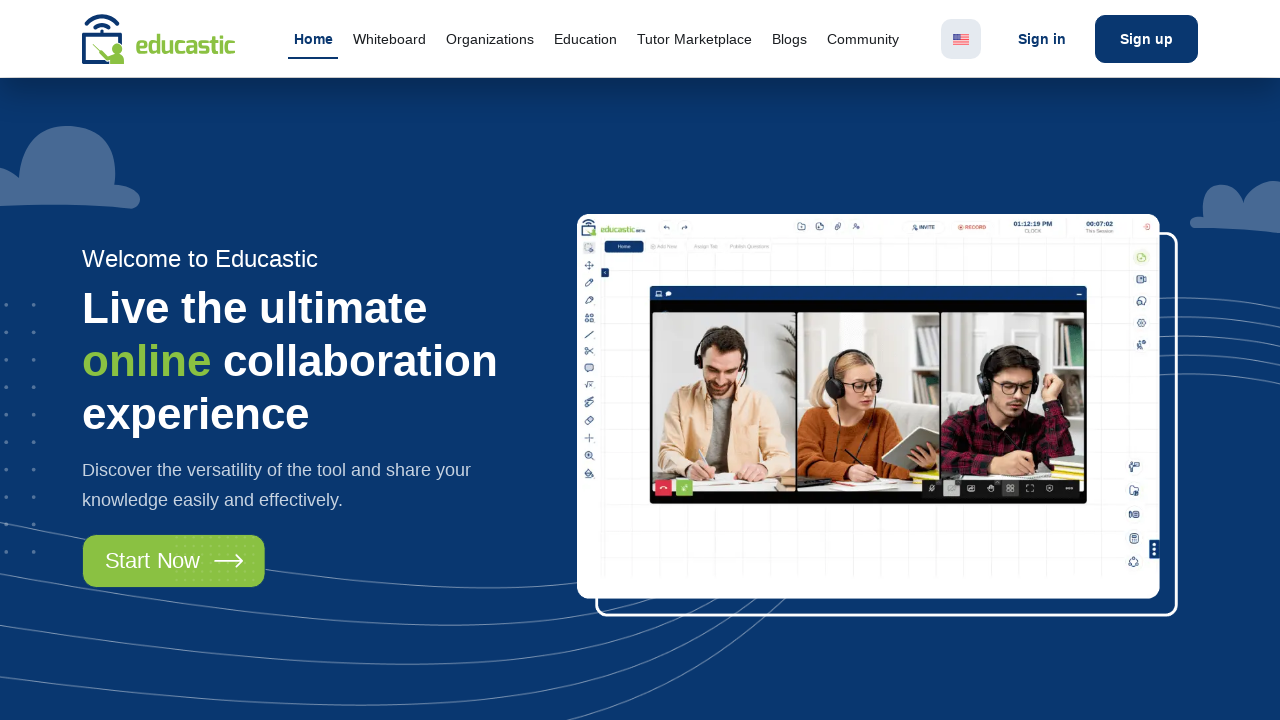

Resized window to 400x800 pixels
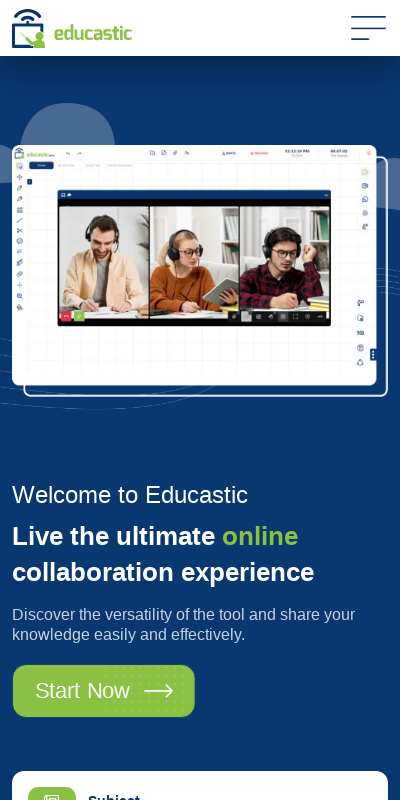

Waited 1 second to observe viewport changes
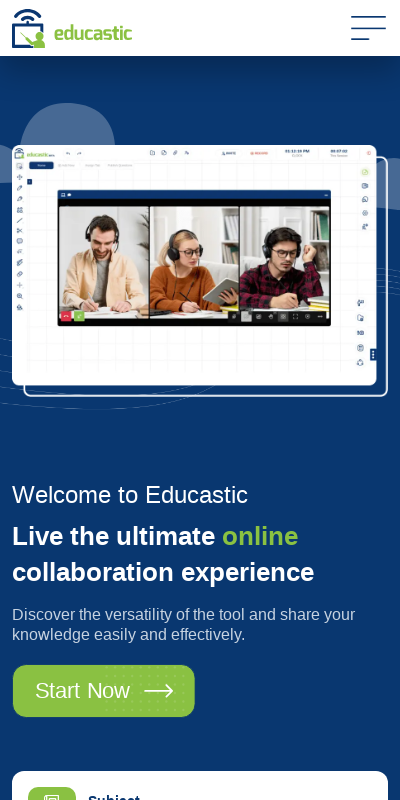

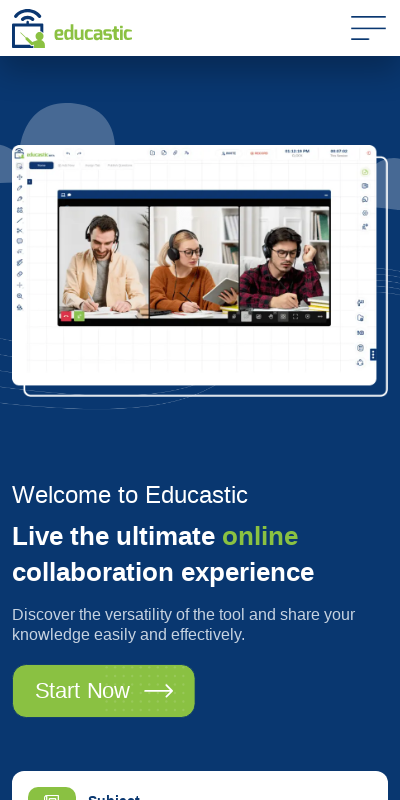